Tests a signature pad canvas by drawing a square shape using mouse movements, then drawing a diagonal line, and finally clicking the clear button to reset the canvas.

Starting URL: http://szimek.github.io/signature_pad/

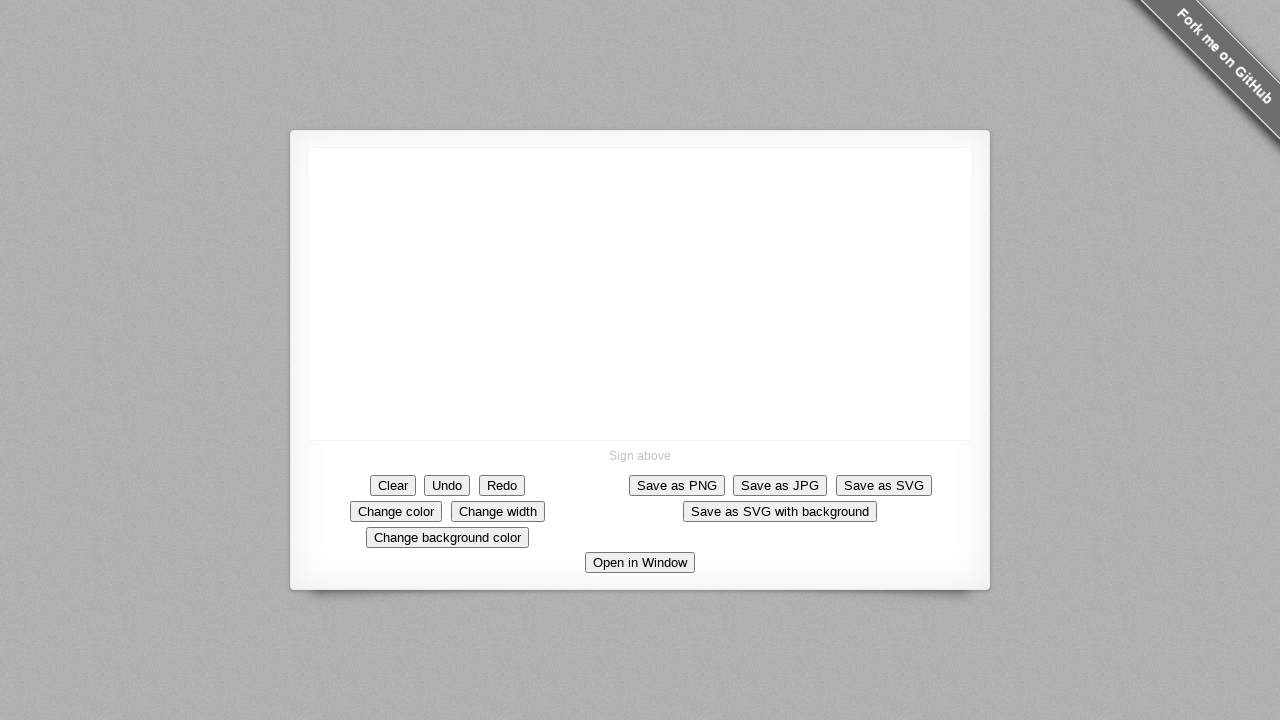

Canvas element is visible
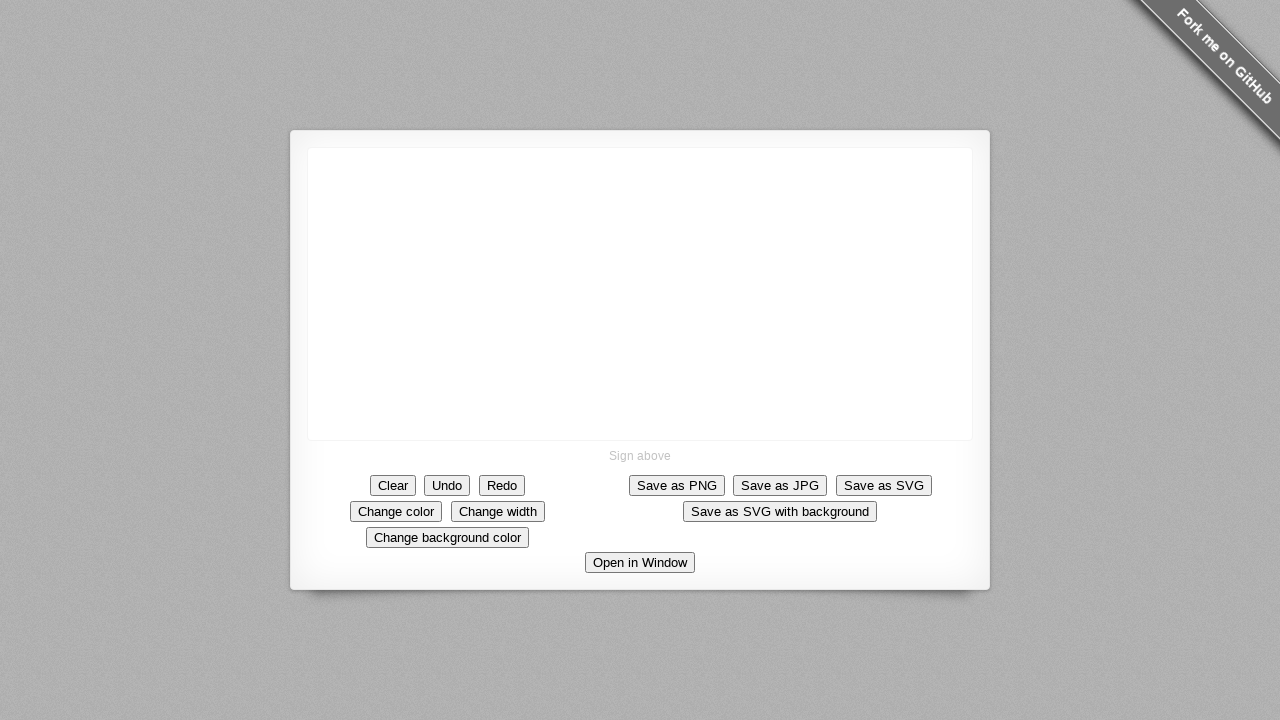

Moved mouse to starting position on canvas at (408, 248)
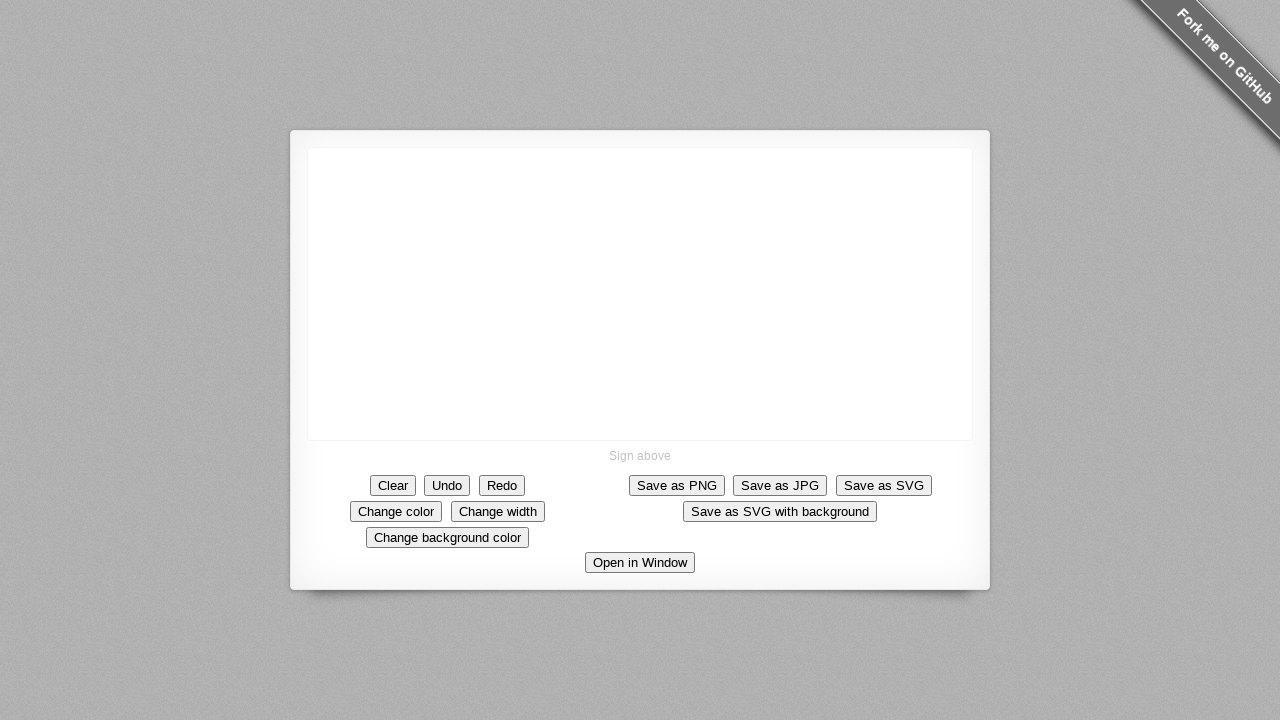

Pressed mouse button down at (408, 248)
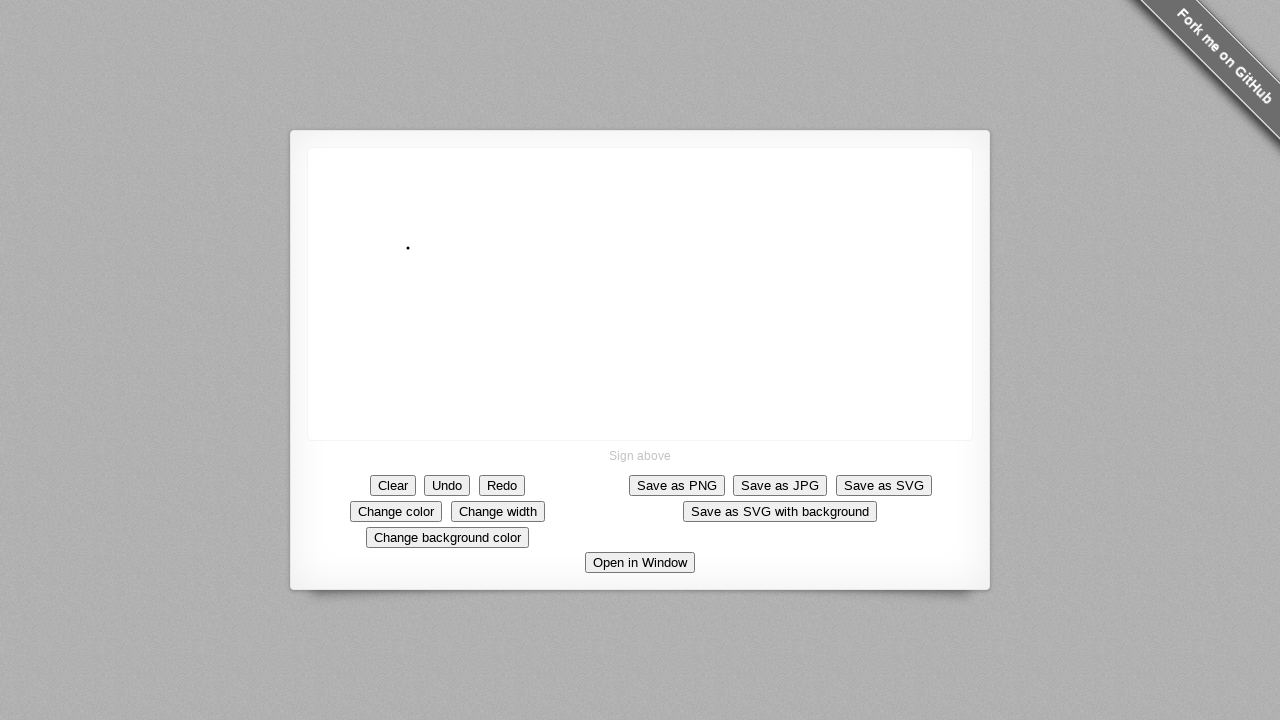

Drew right side of square (100 pixels right) at (508, 248)
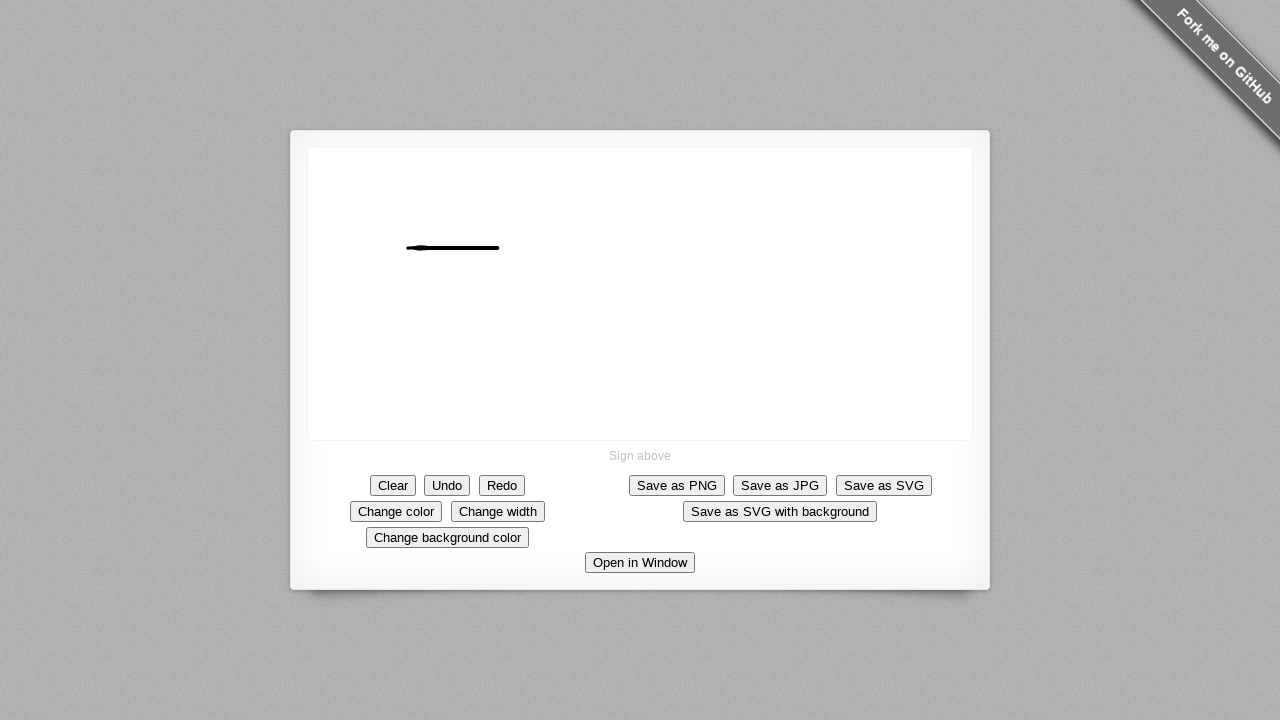

Drew bottom side of square (100 pixels down) at (508, 348)
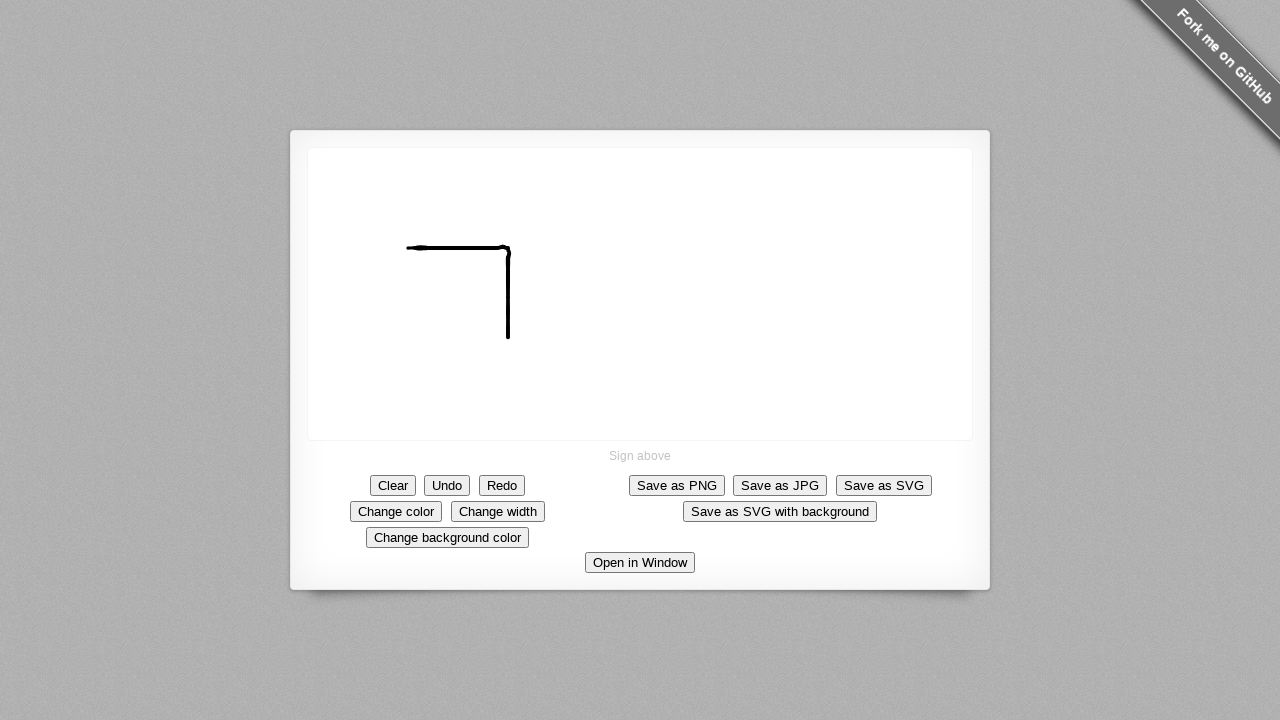

Drew left side of square (100 pixels left) at (408, 348)
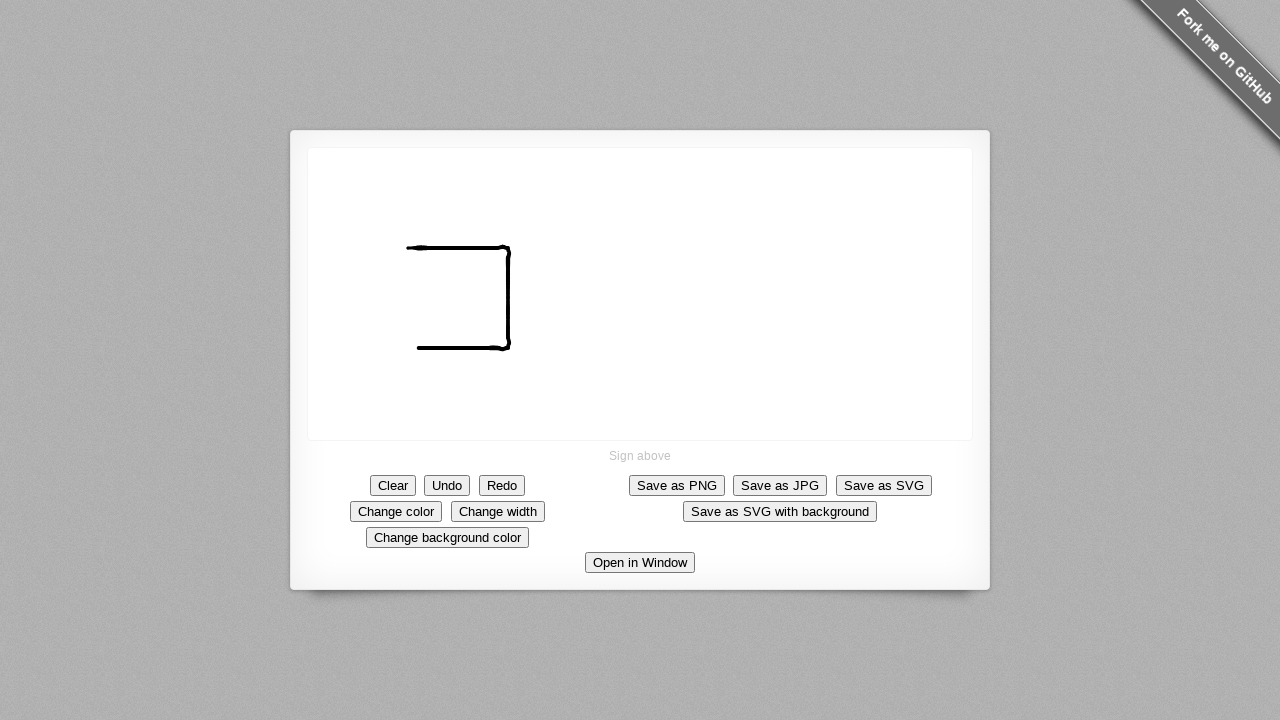

Drew top side of square (100 pixels up) at (408, 248)
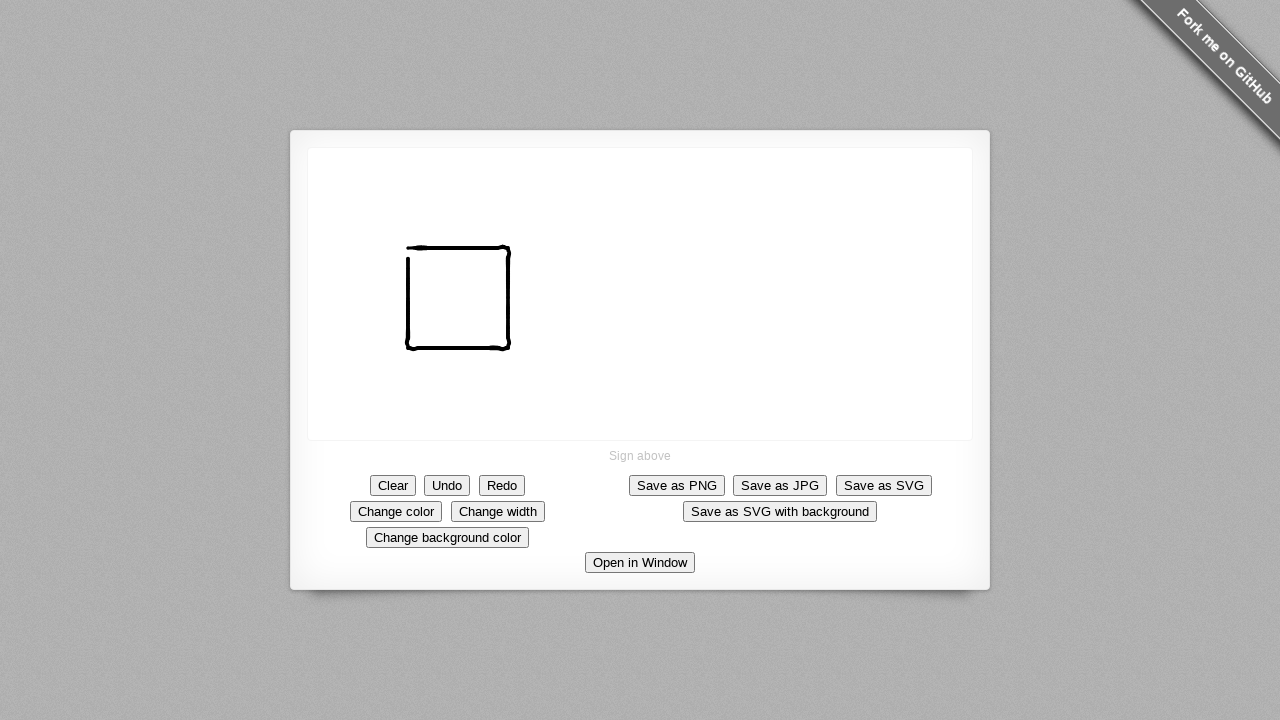

Drew diagonal line (100 pixels diagonal) at (508, 348)
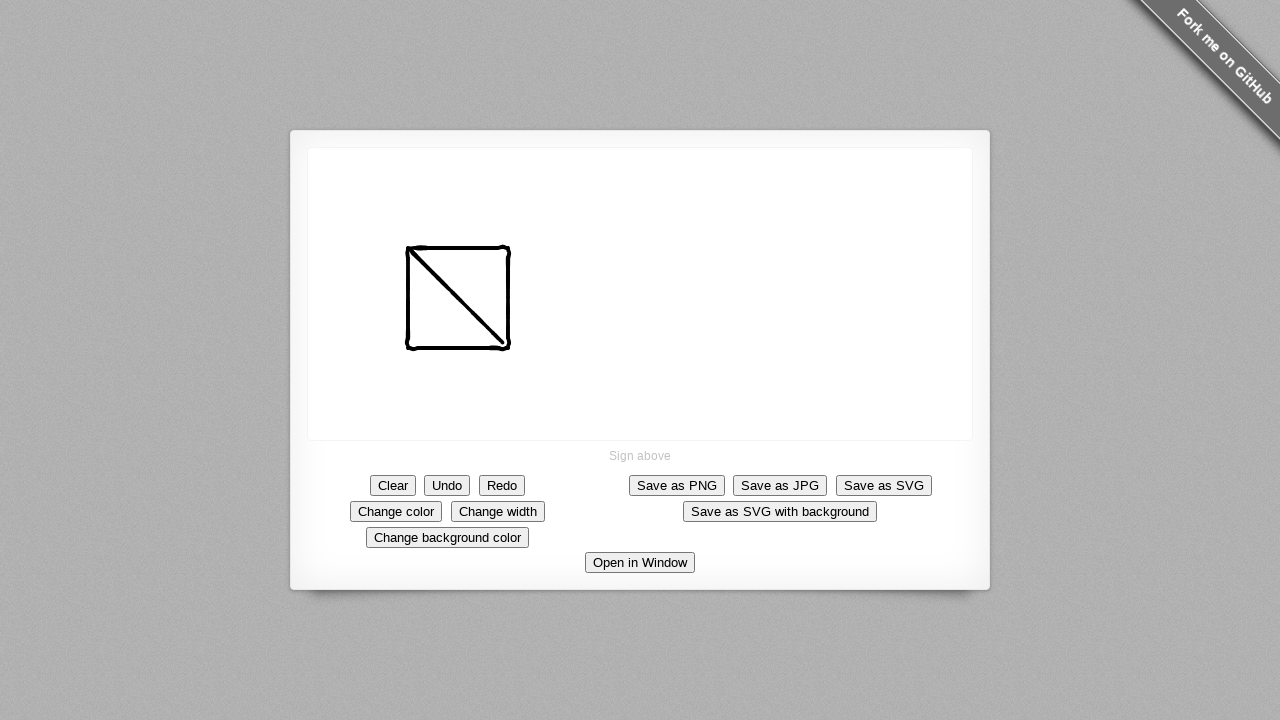

Released mouse button at (508, 348)
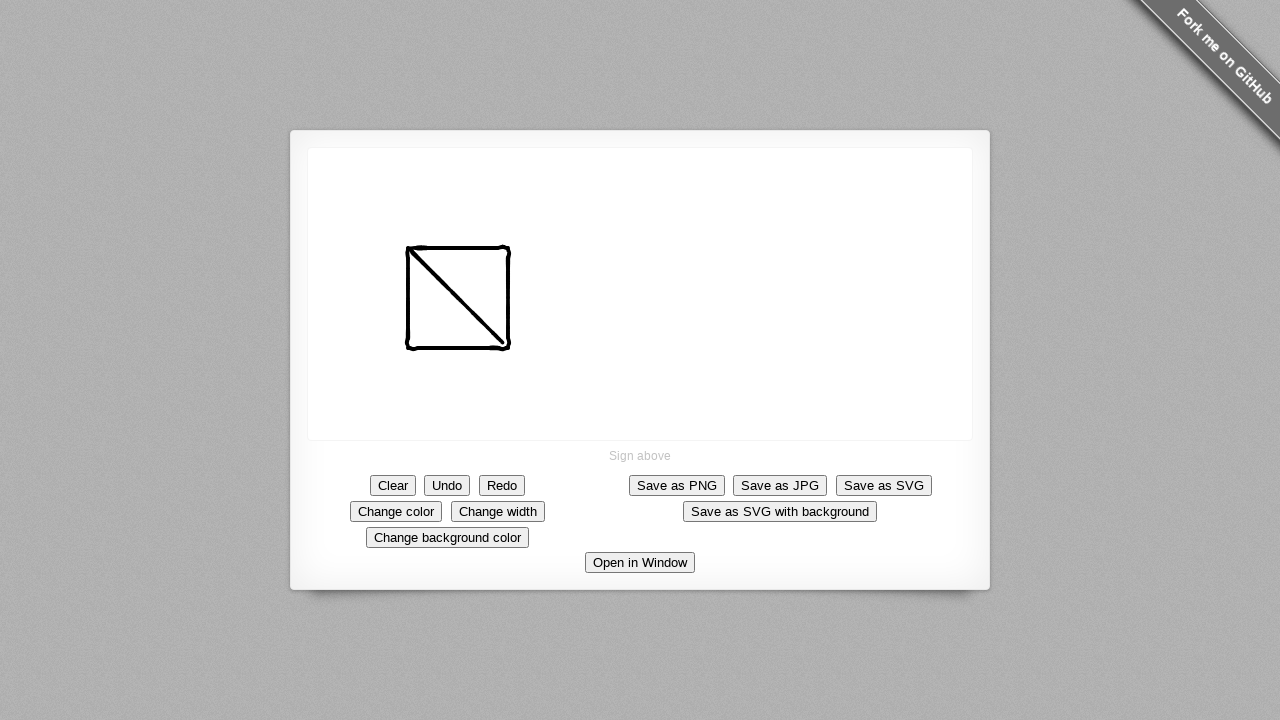

Clicked clear button to reset canvas at (393, 485) on xpath=//button[@data-action='clear']
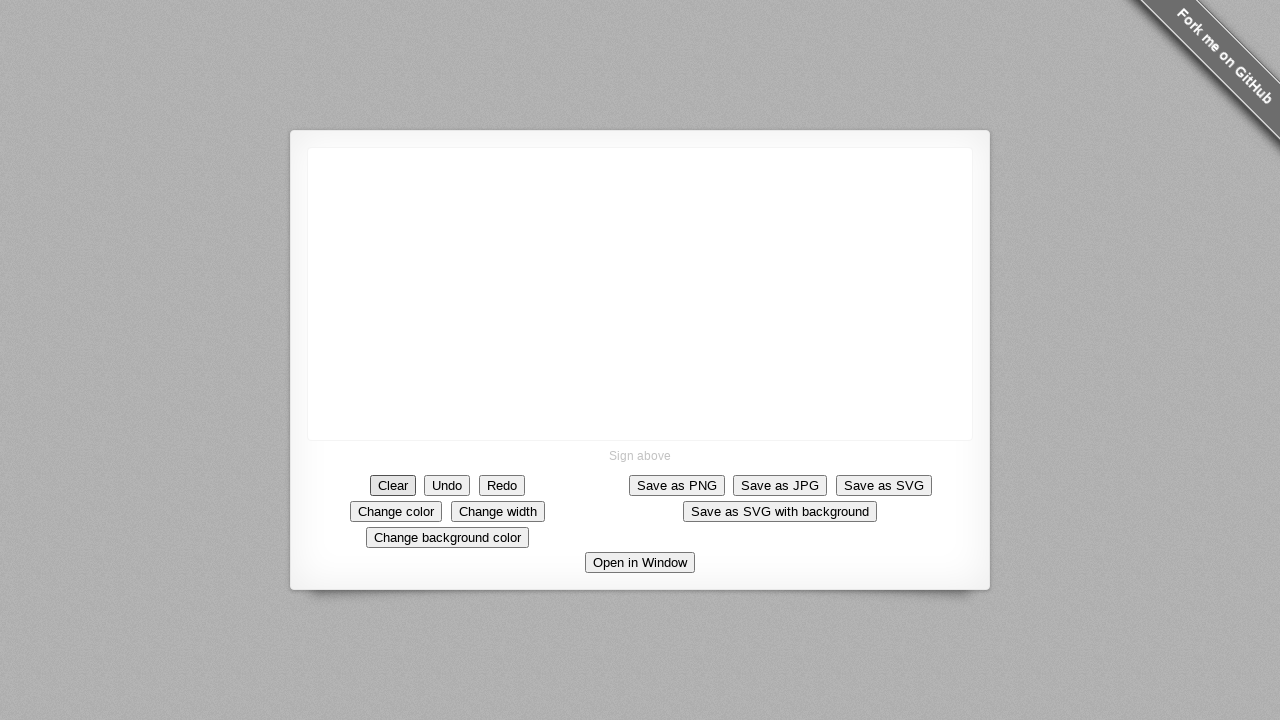

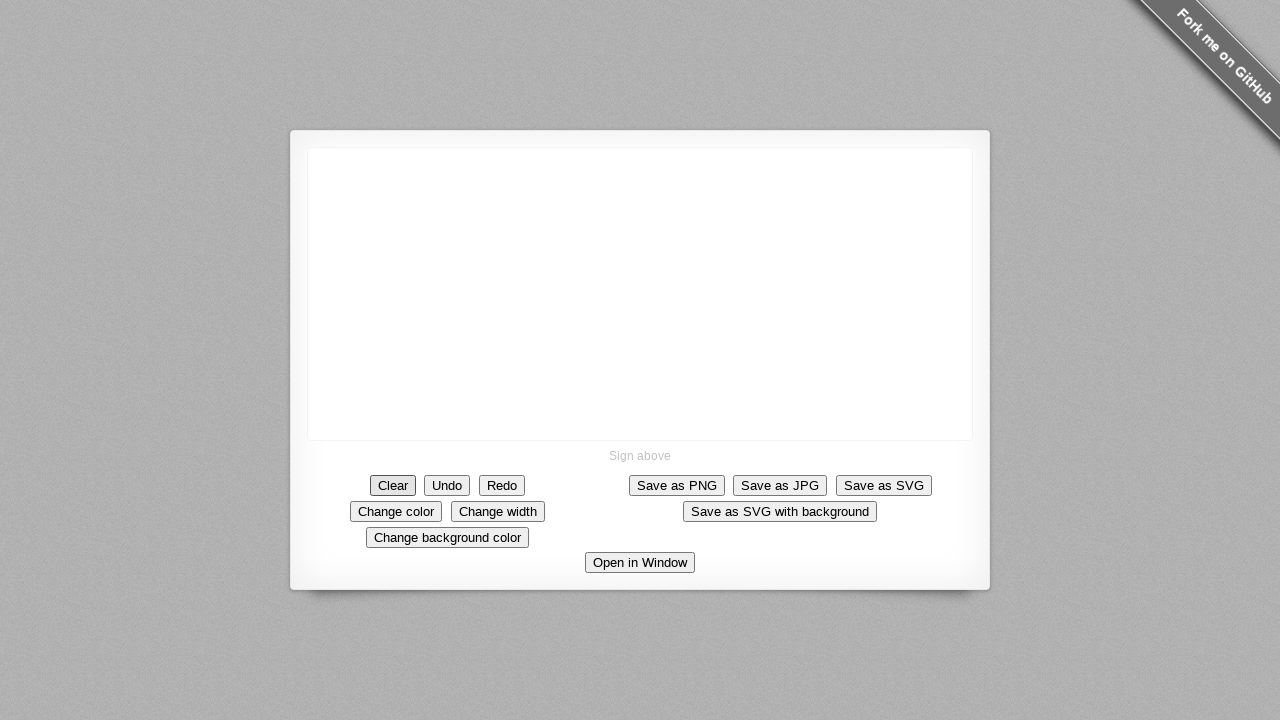